Navigates to DeHieu website and closes popup if it appears after waiting

Starting URL: https://dehieu.vn/

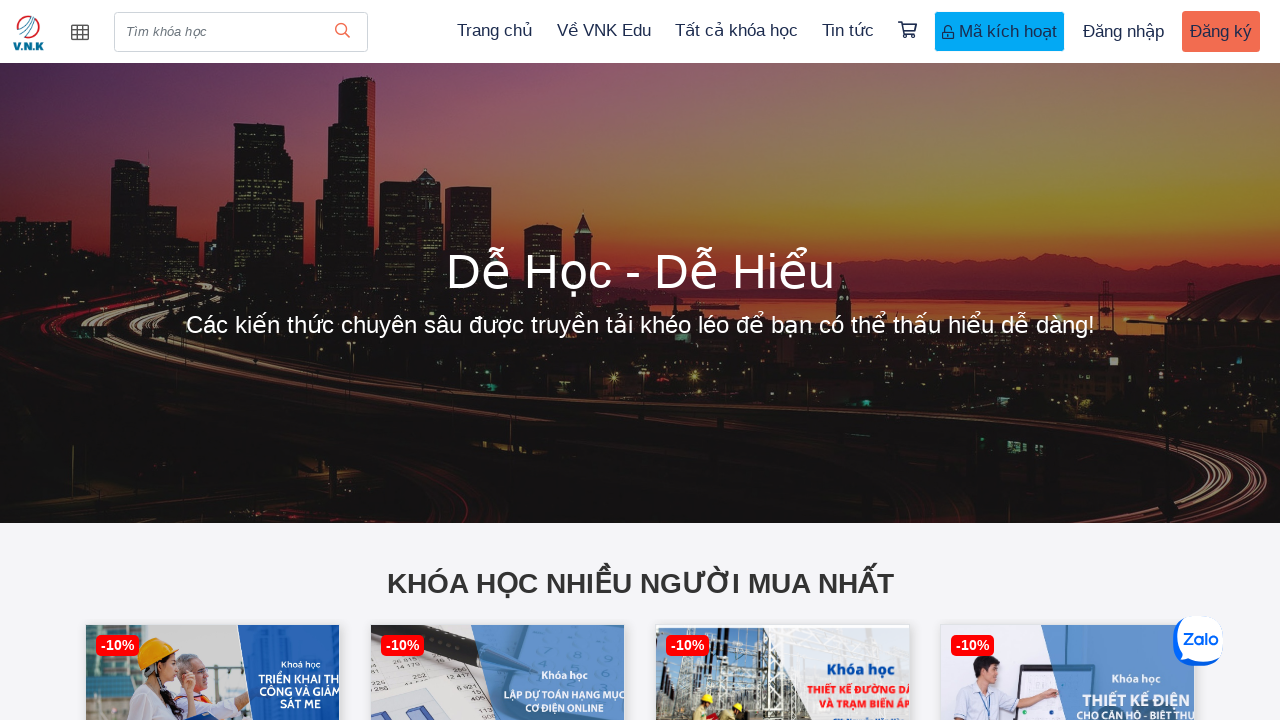

Waited 10 seconds for potential popup to appear
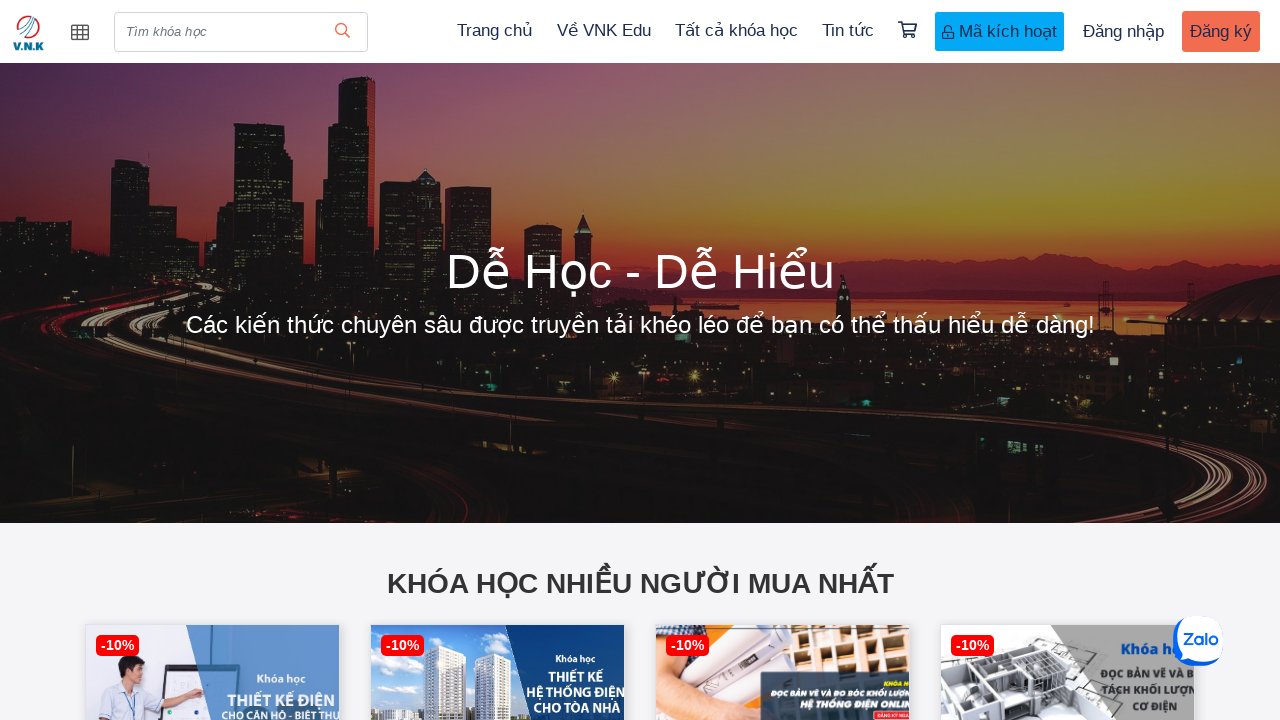

Located all popup content elements on page
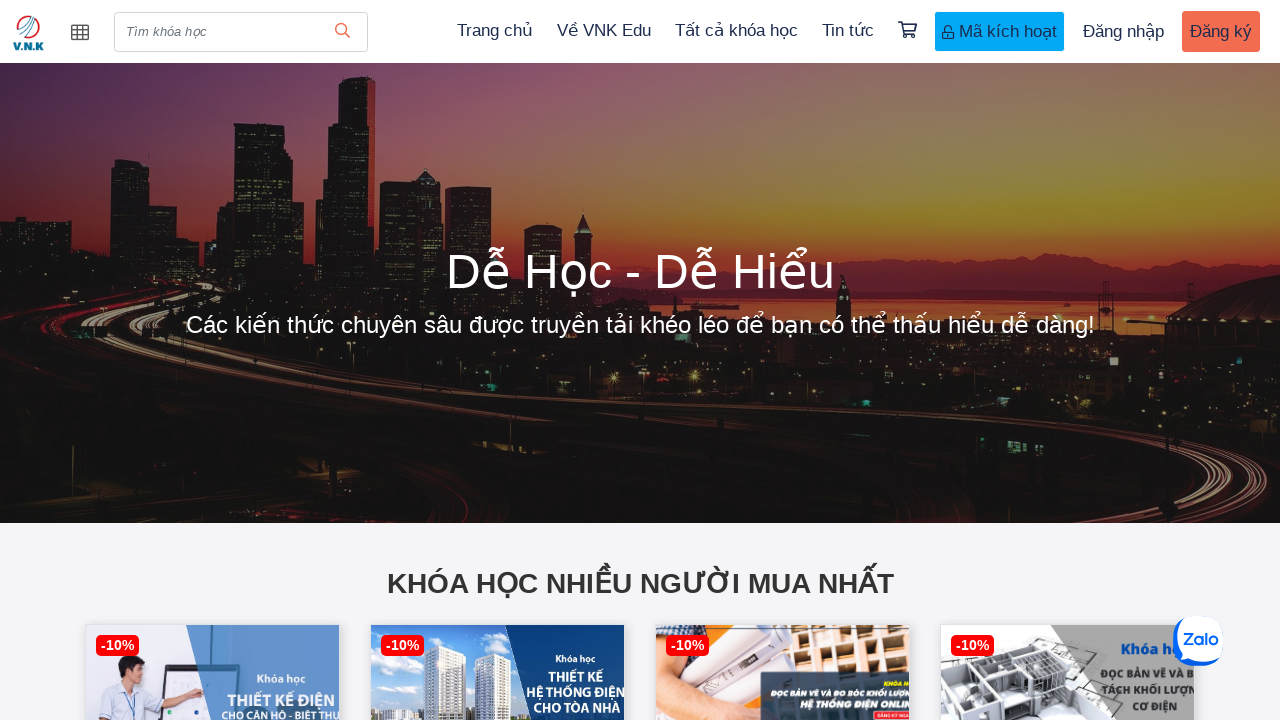

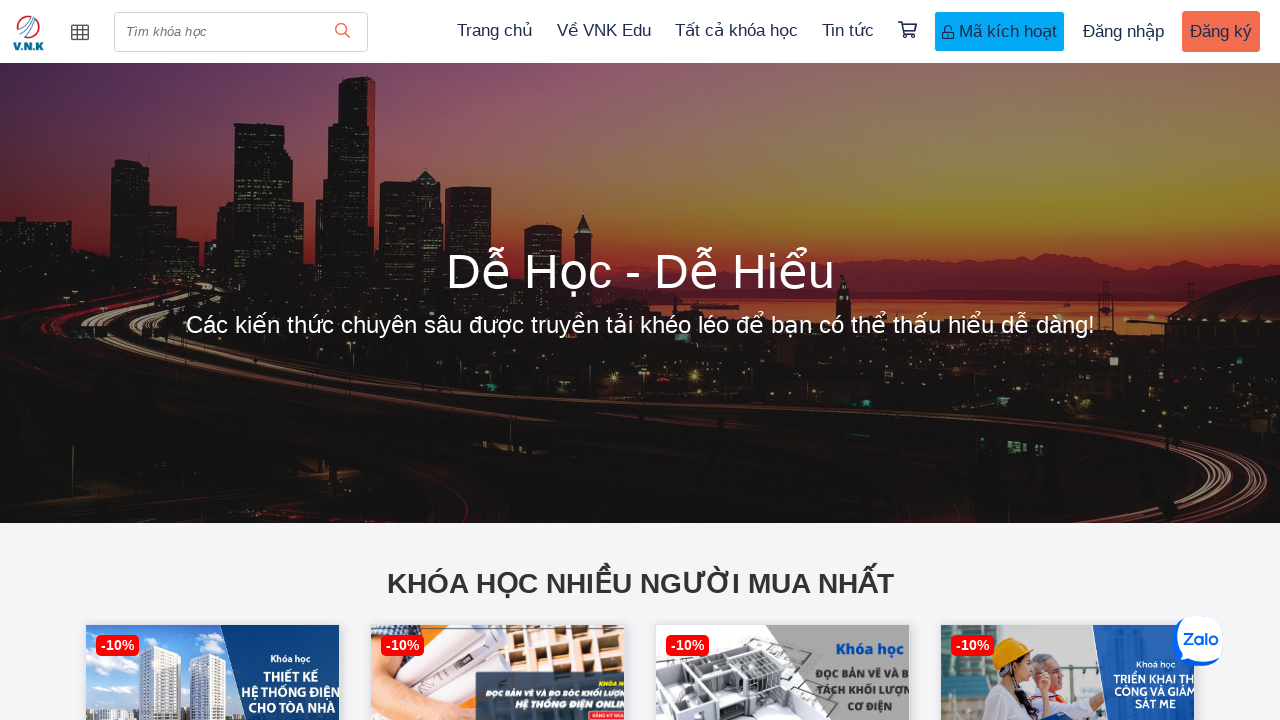